Tests a countdown timer element by waiting until the countdown ends with "00"

Starting URL: https://automationfc.github.io/fluent-wait/

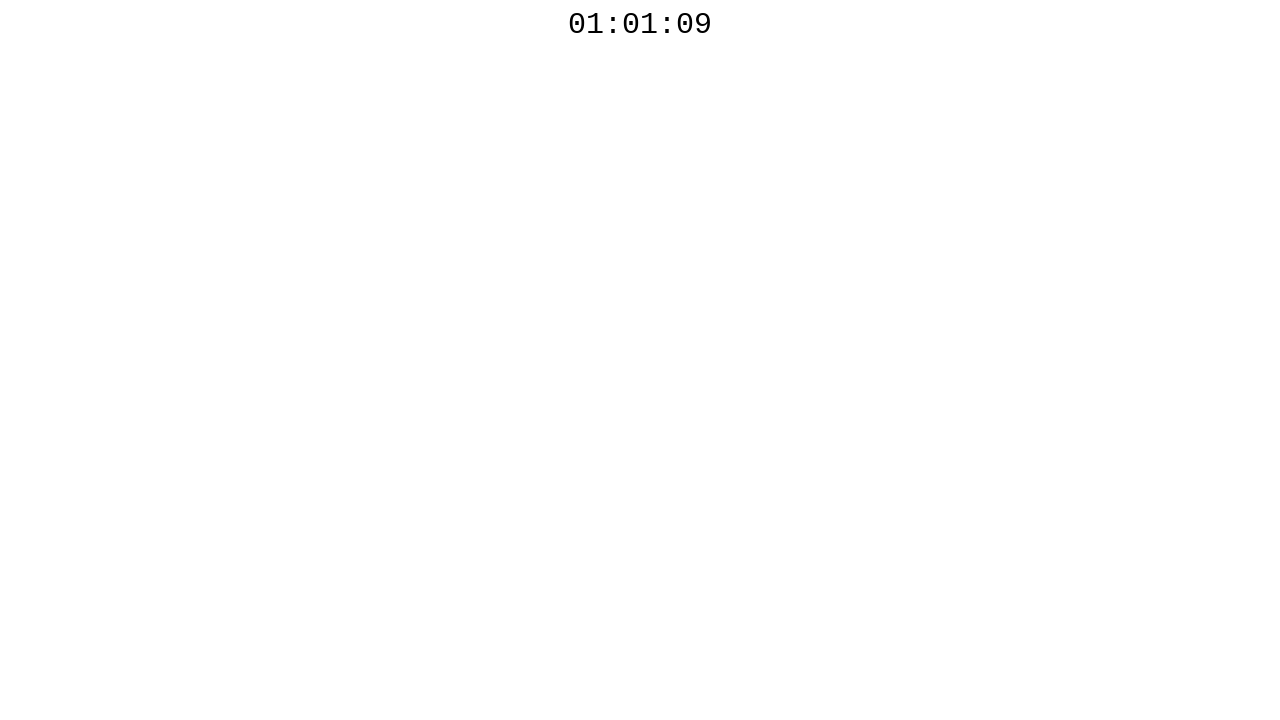

Navigated to fluent wait test page
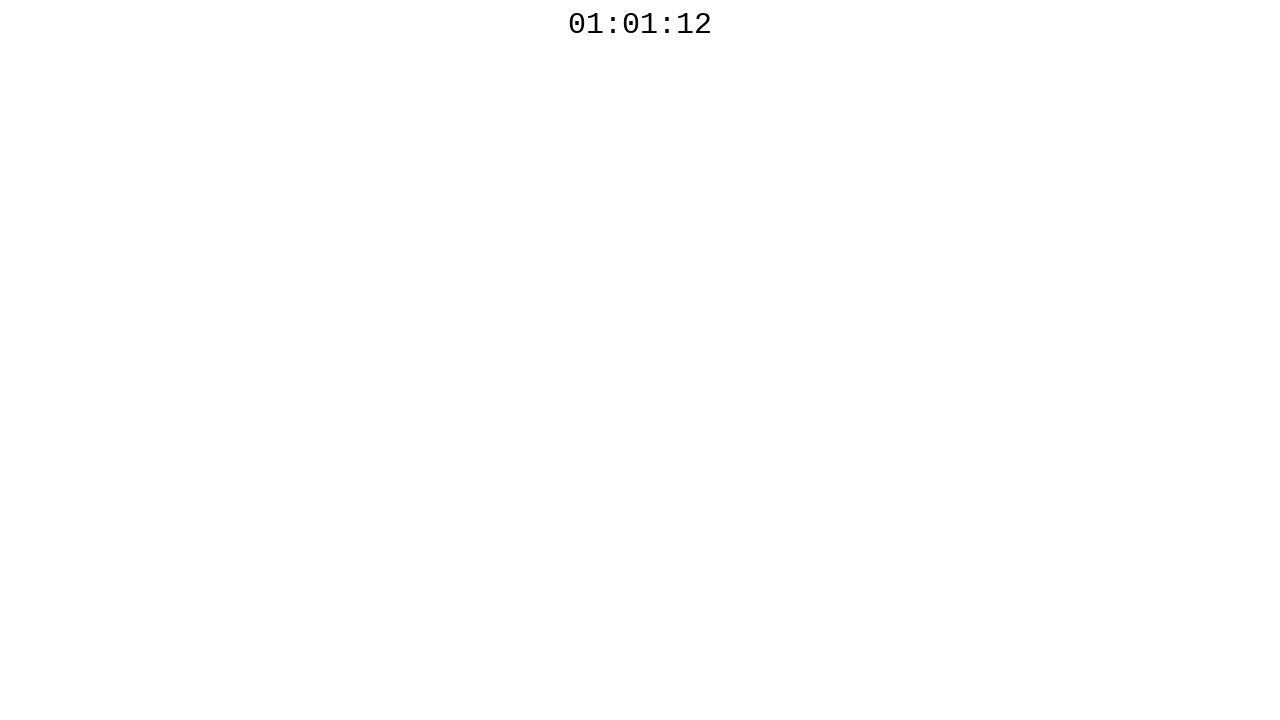

Countdown timer element is present on the page
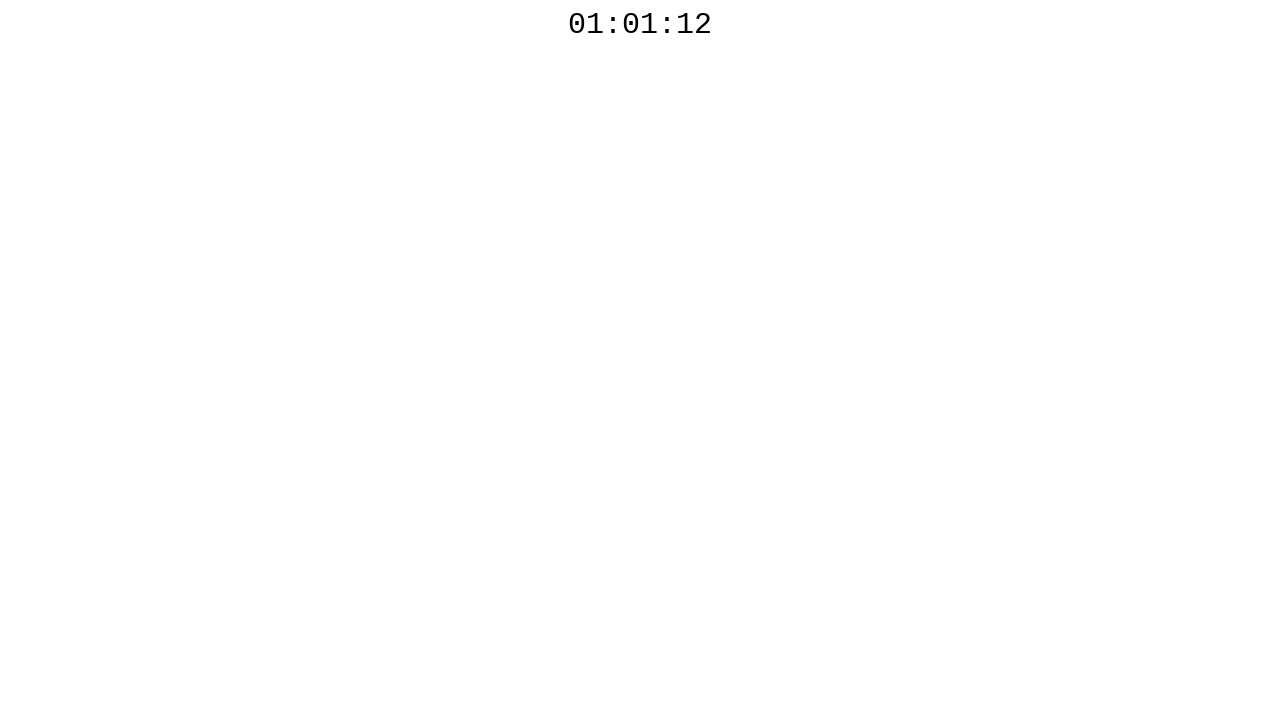

Countdown timer completed and ended with '00'
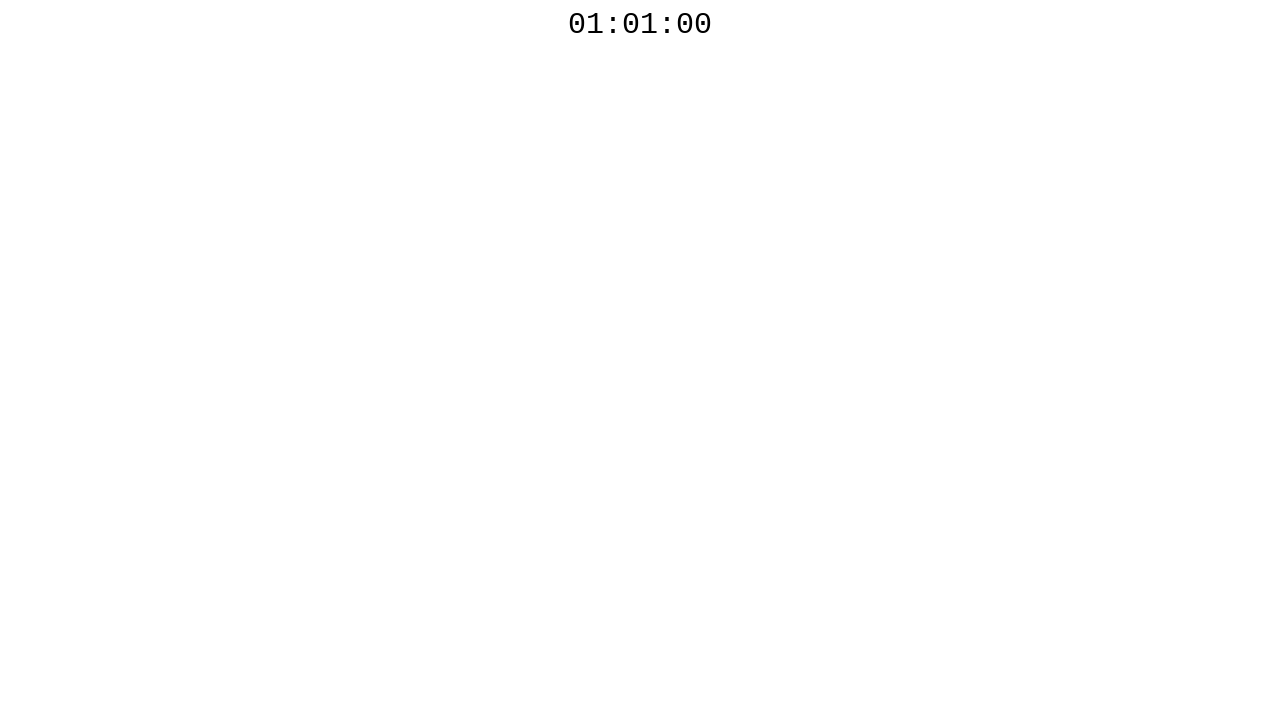

Retrieved countdown text: 01:01:00
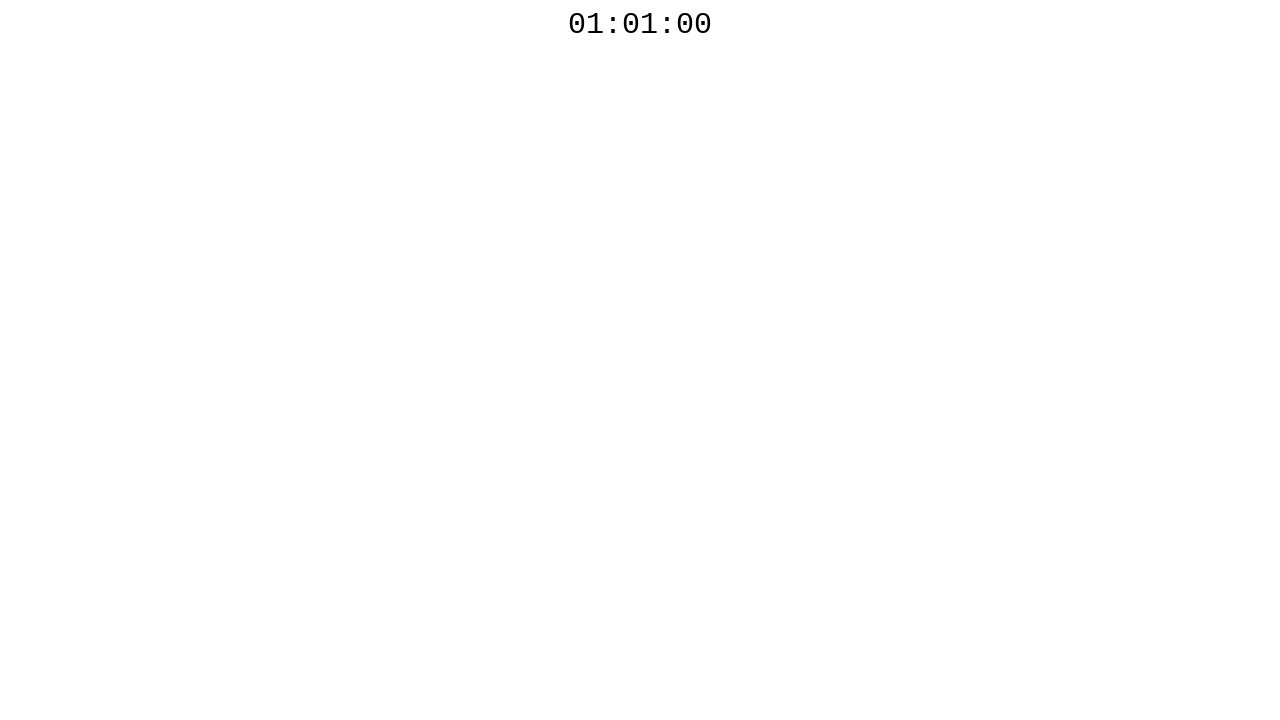

Assertion passed: countdown ended with '00'
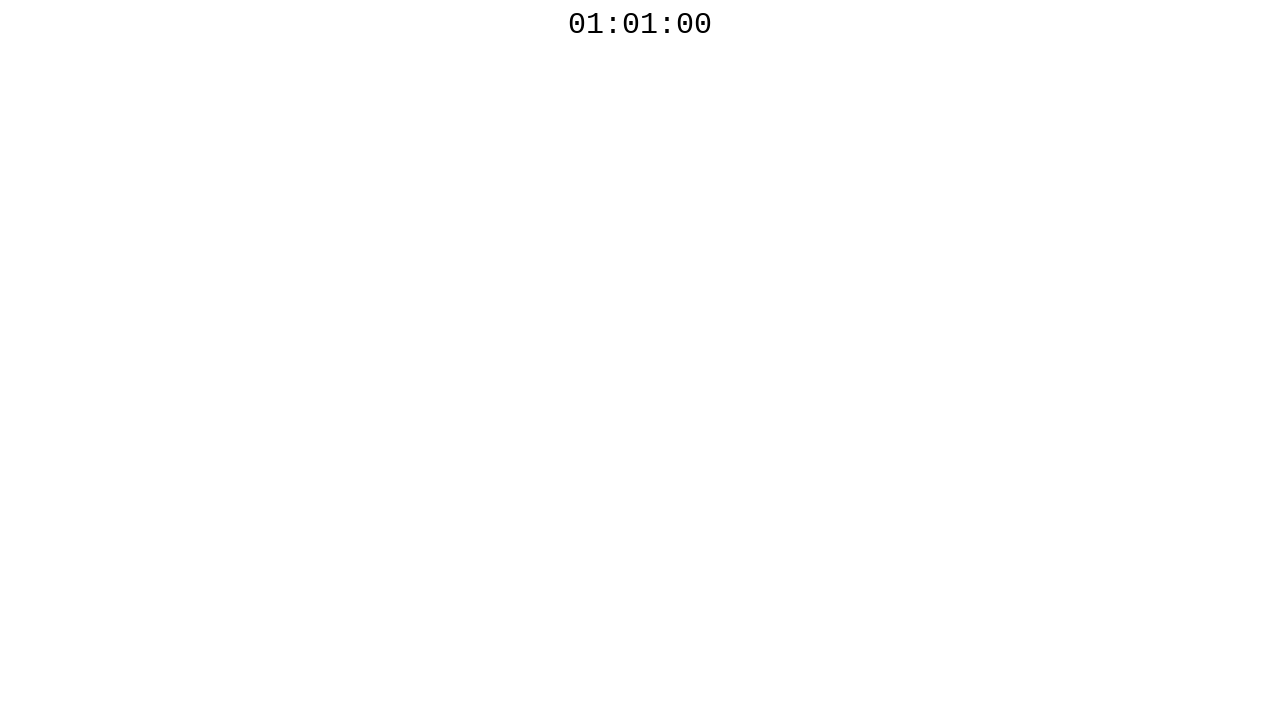

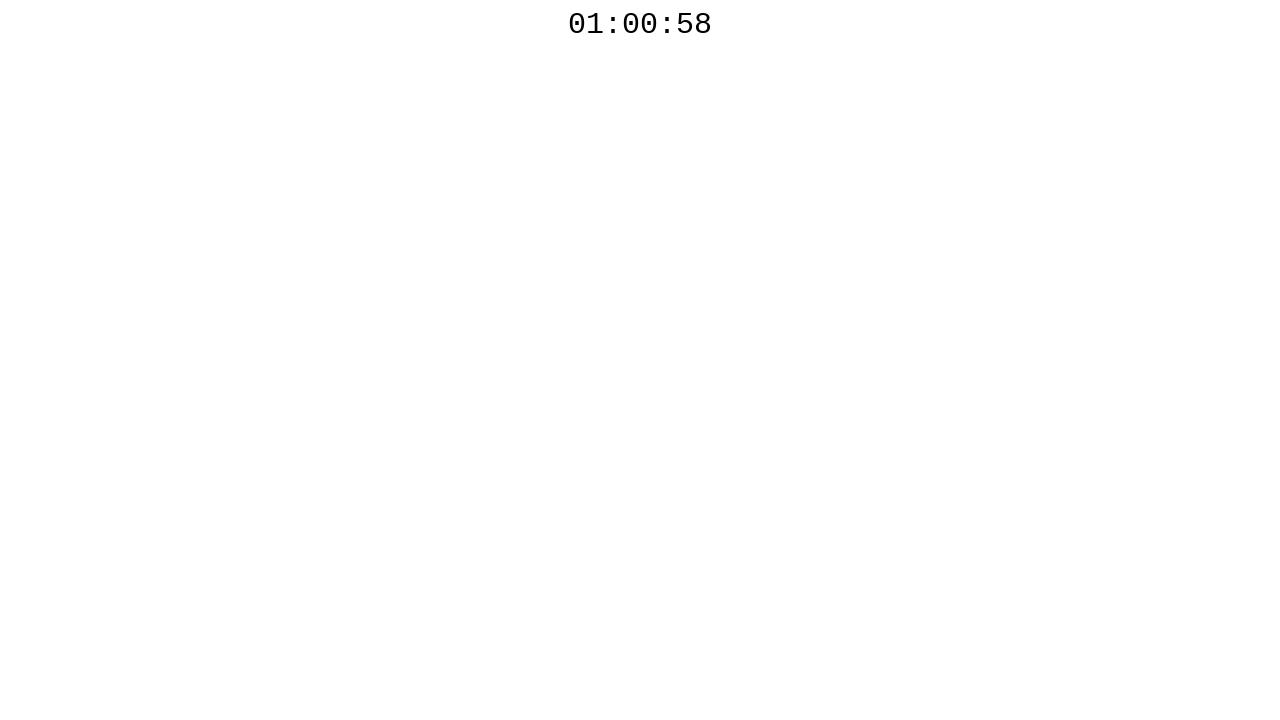